Navigates to anhtester.com homepage and clicks on the "Website Testing" heading element

Starting URL: https://anhtester.com

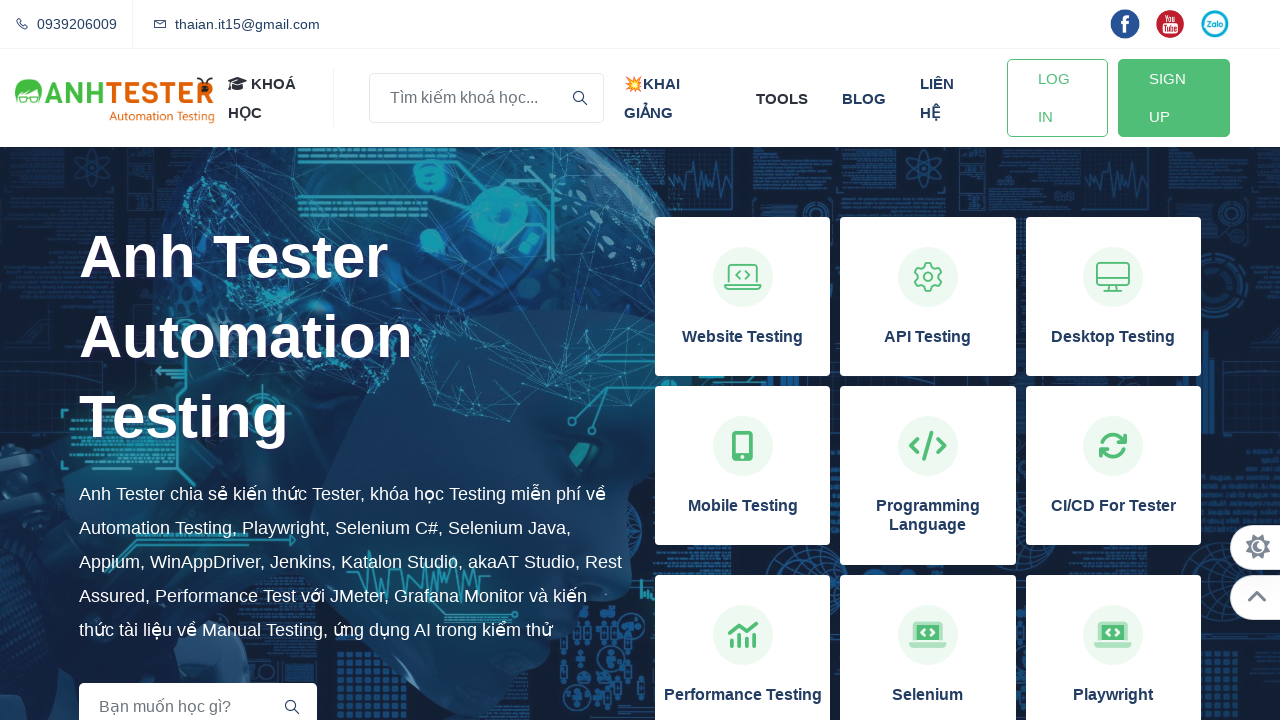

Waited for page to load (domcontentloaded state)
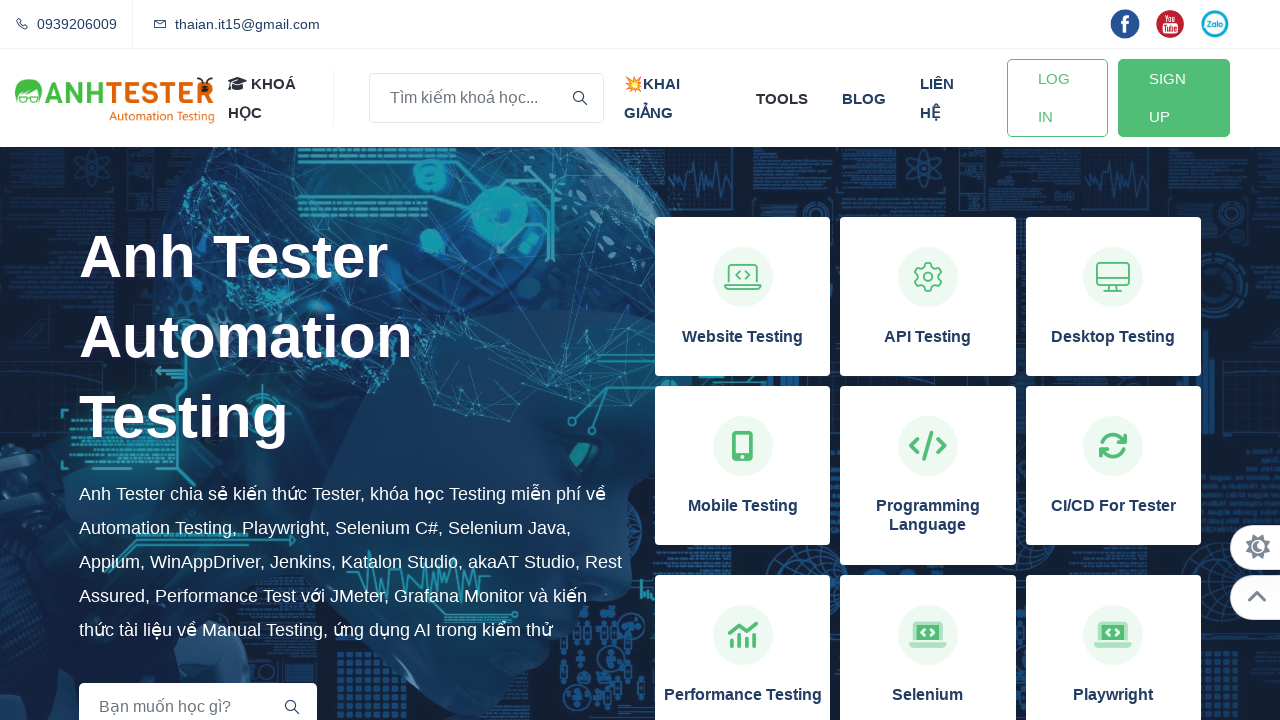

Clicked on 'Website Testing' heading element at (743, 337) on xpath=//h3[normalize-space()='Website Testing']
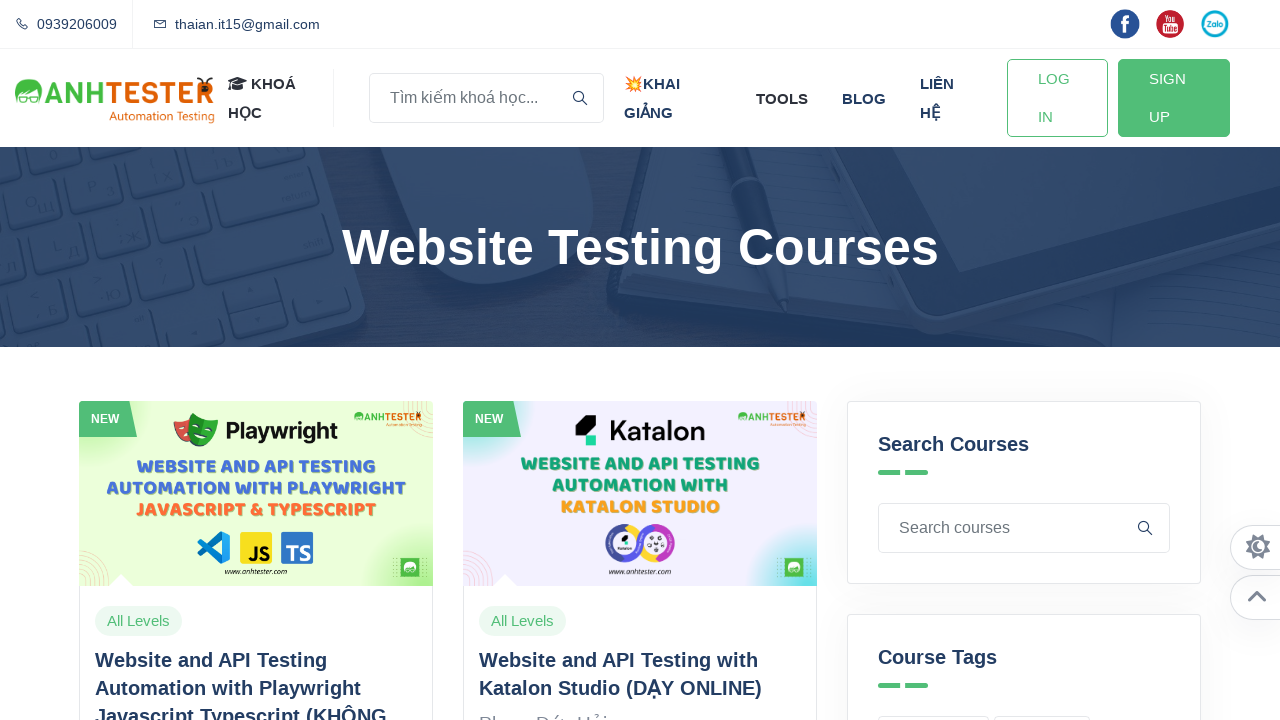

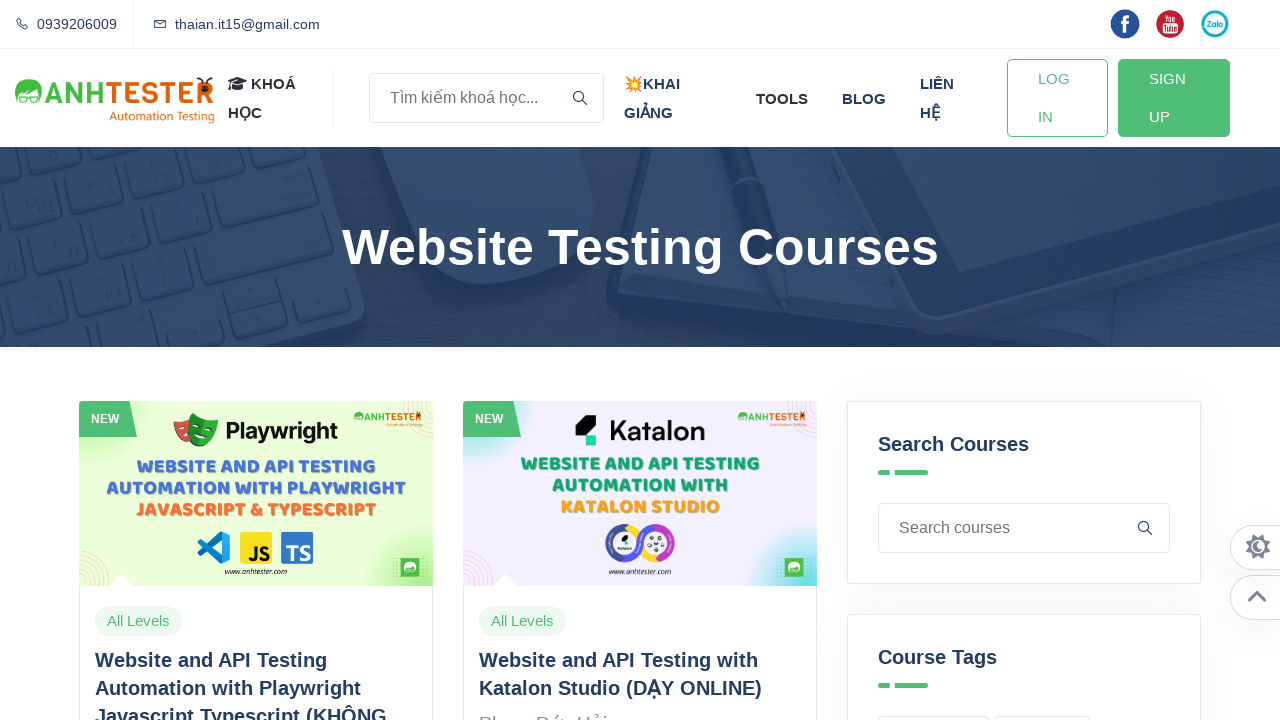